Tests web tables functionality by clicking edit on a row and filling in personal information fields including first name, last name, email, age, salary, and department.

Starting URL: https://demoqa.com/elements

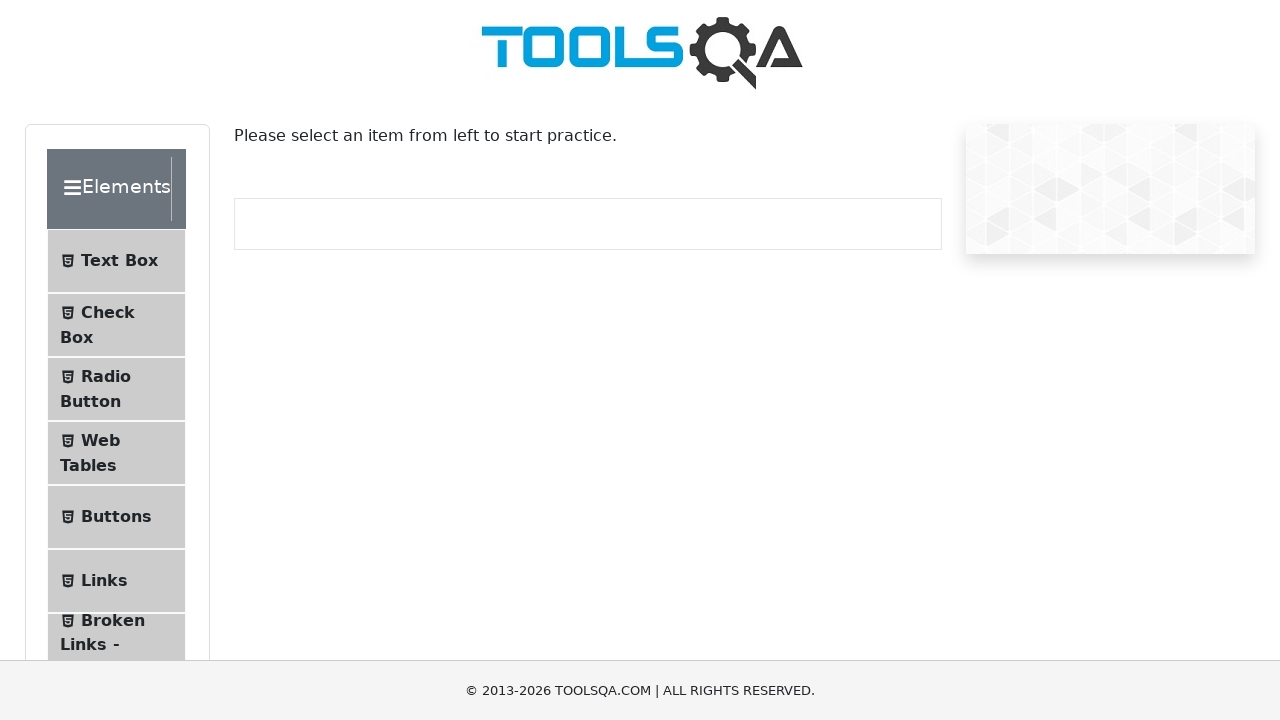

Clicked on Web Tables menu item at (100, 440) on text=Web Tables
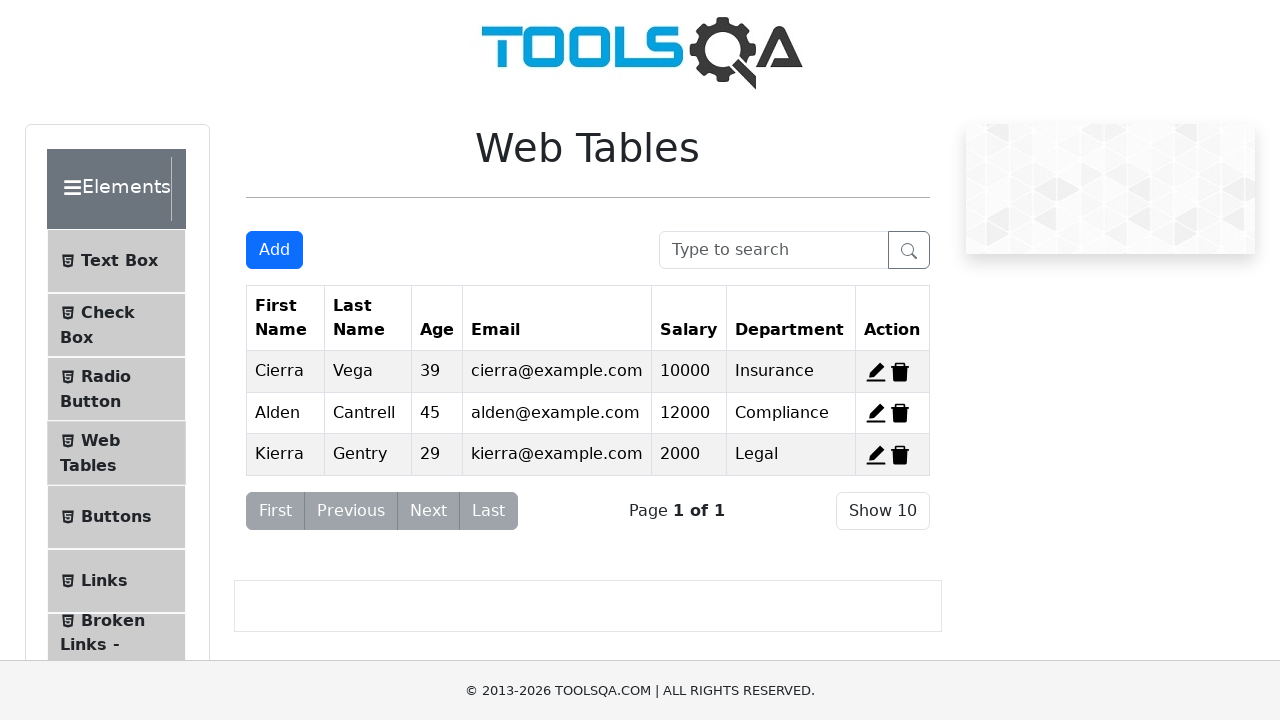

Clicked edit button for first row at (876, 372) on #edit-record-1
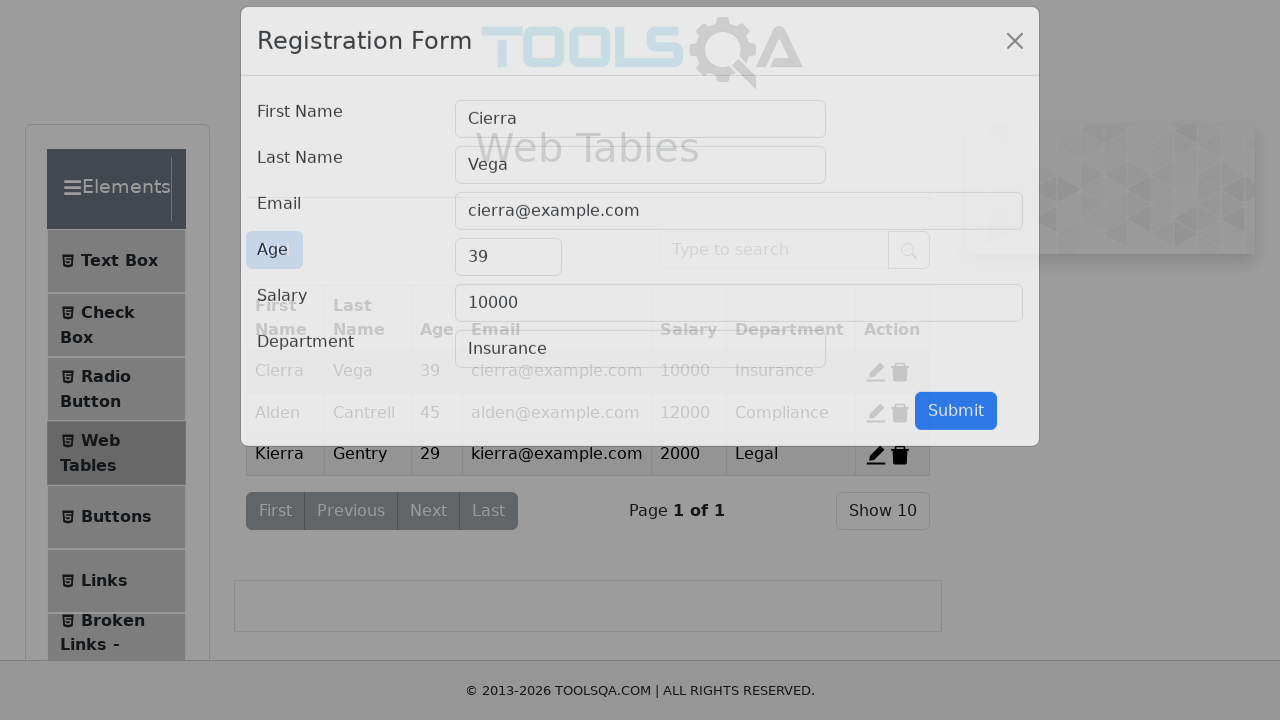

Filled first name field with 'edith' on #firstName
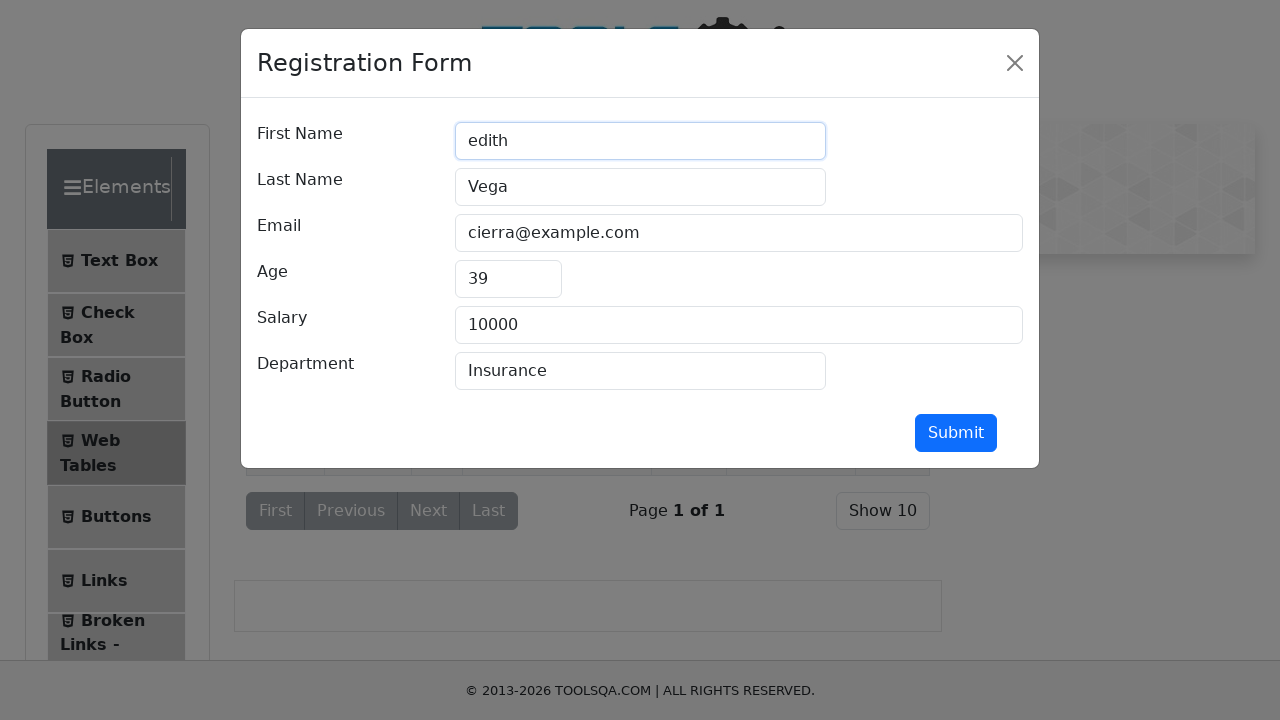

Filled last name field with 'piaf' on #lastName
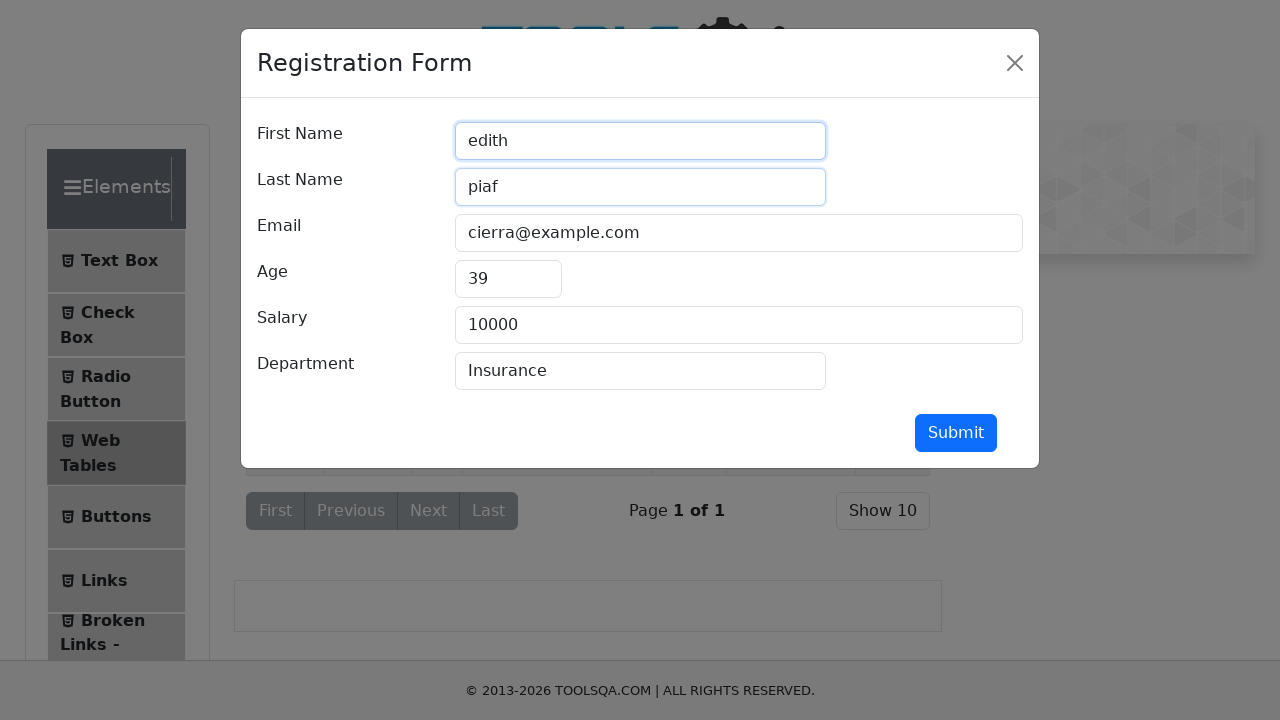

Filled email field with 'edith@piaf.com' on #userEmail
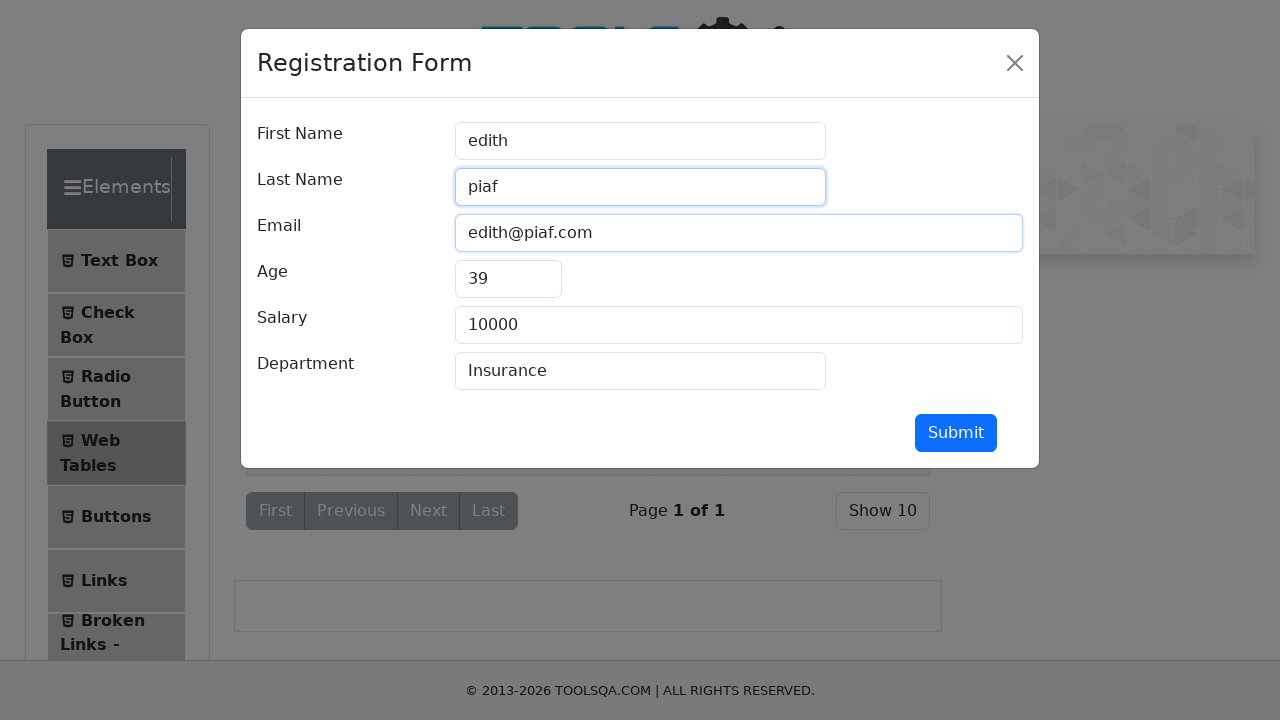

Filled age field with '100' on #age
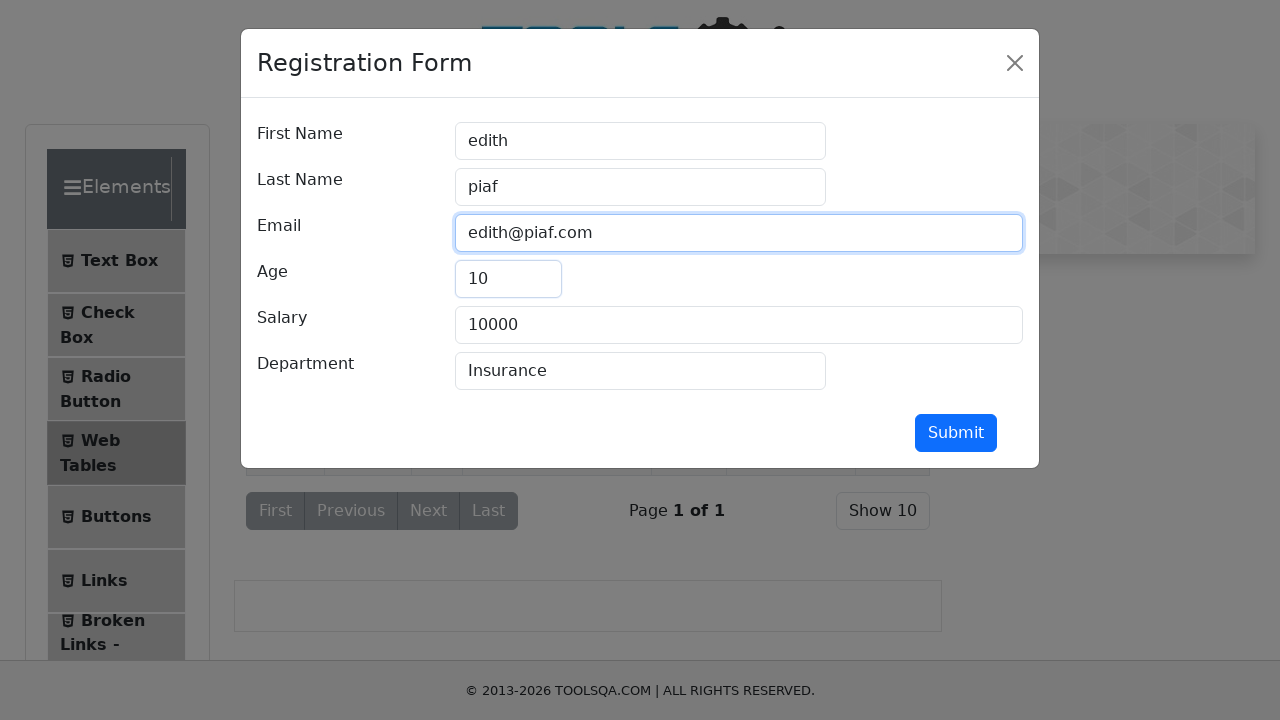

Filled salary field with '20000' on #salary
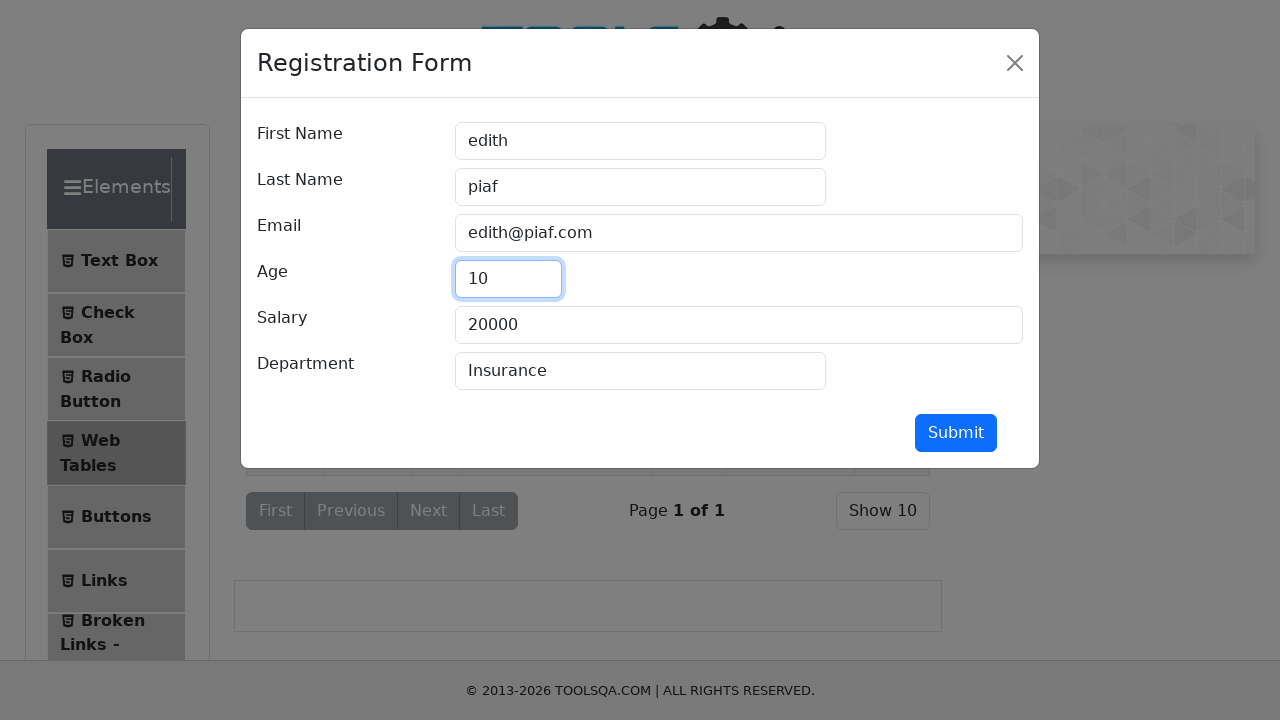

Filled department field with 'Paris' on #department
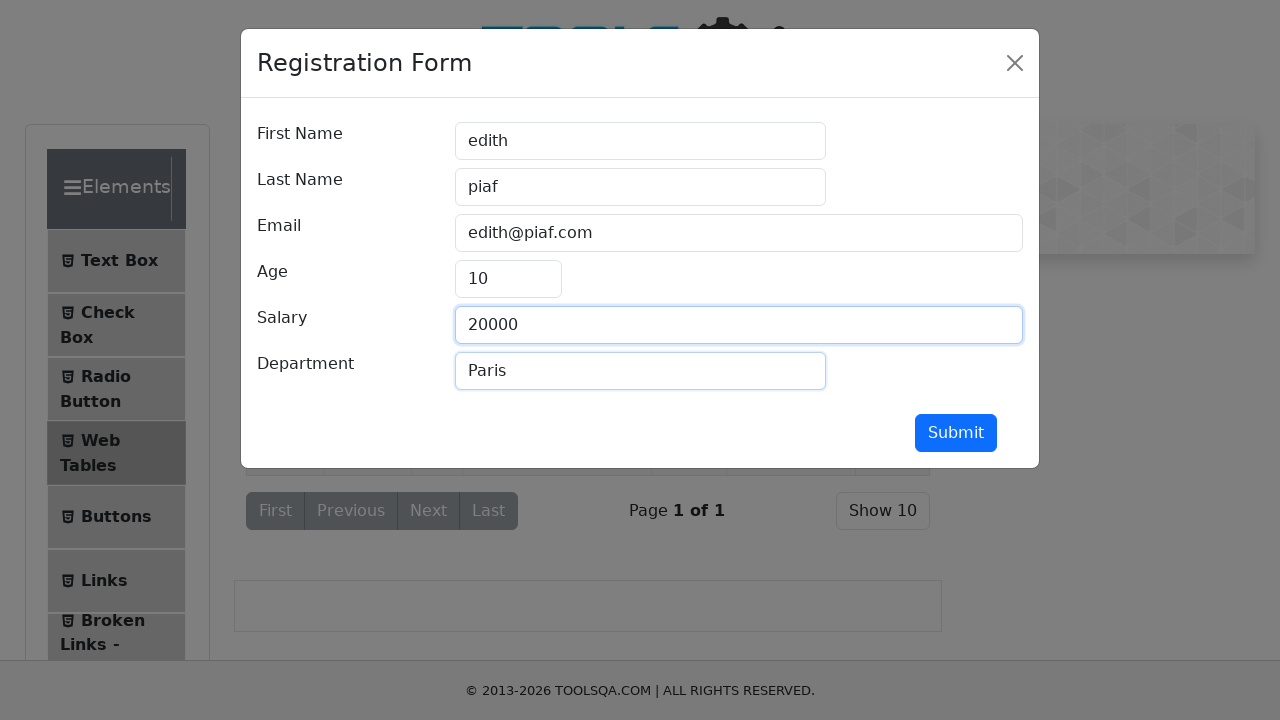

Clicked submit button to save personal information at (956, 433) on #submit
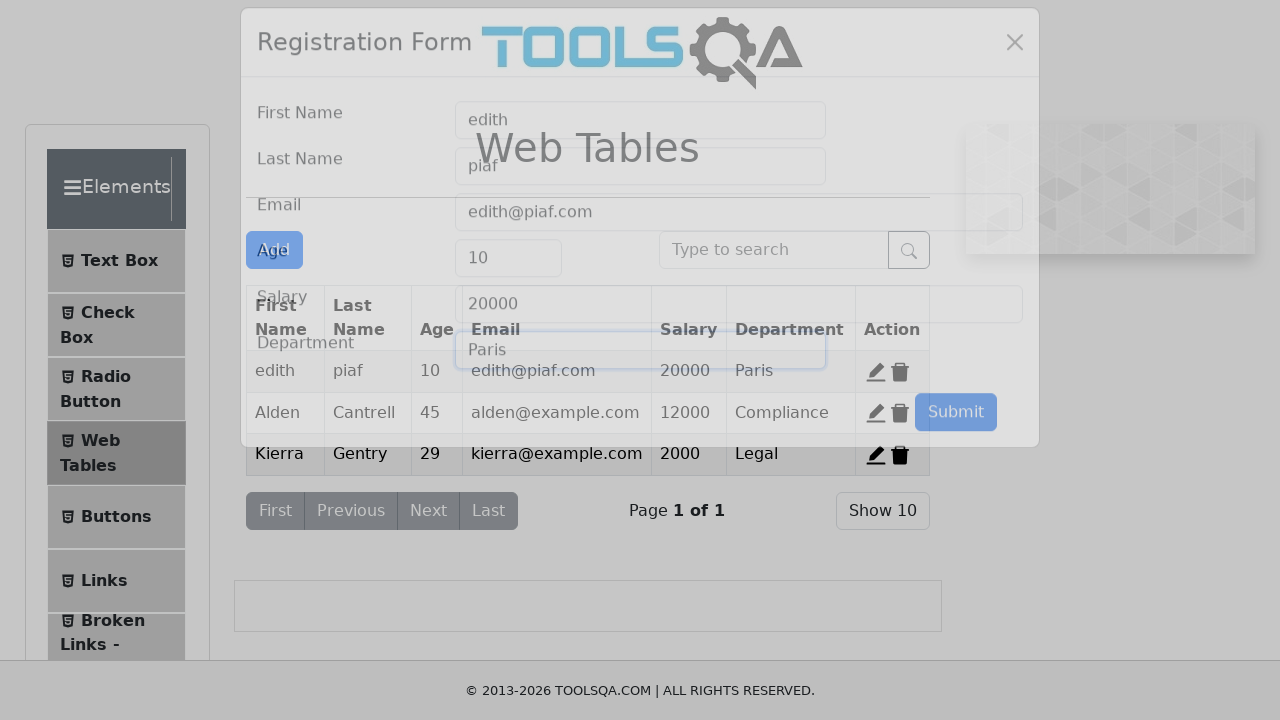

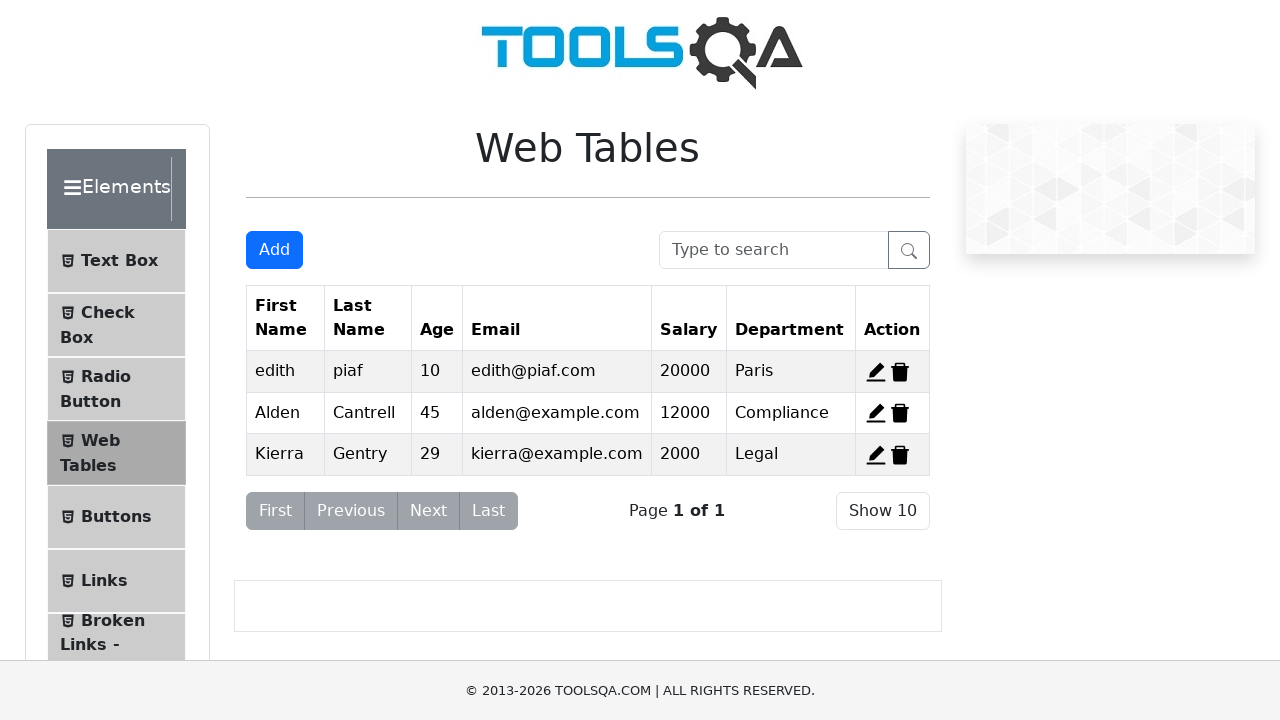